Tests navigation between tabs by extracting a link from an element, navigating to it, clicking a link, and returning to the original page

Starting URL: https://rahulshettyacademy.com/AutomationPractice/

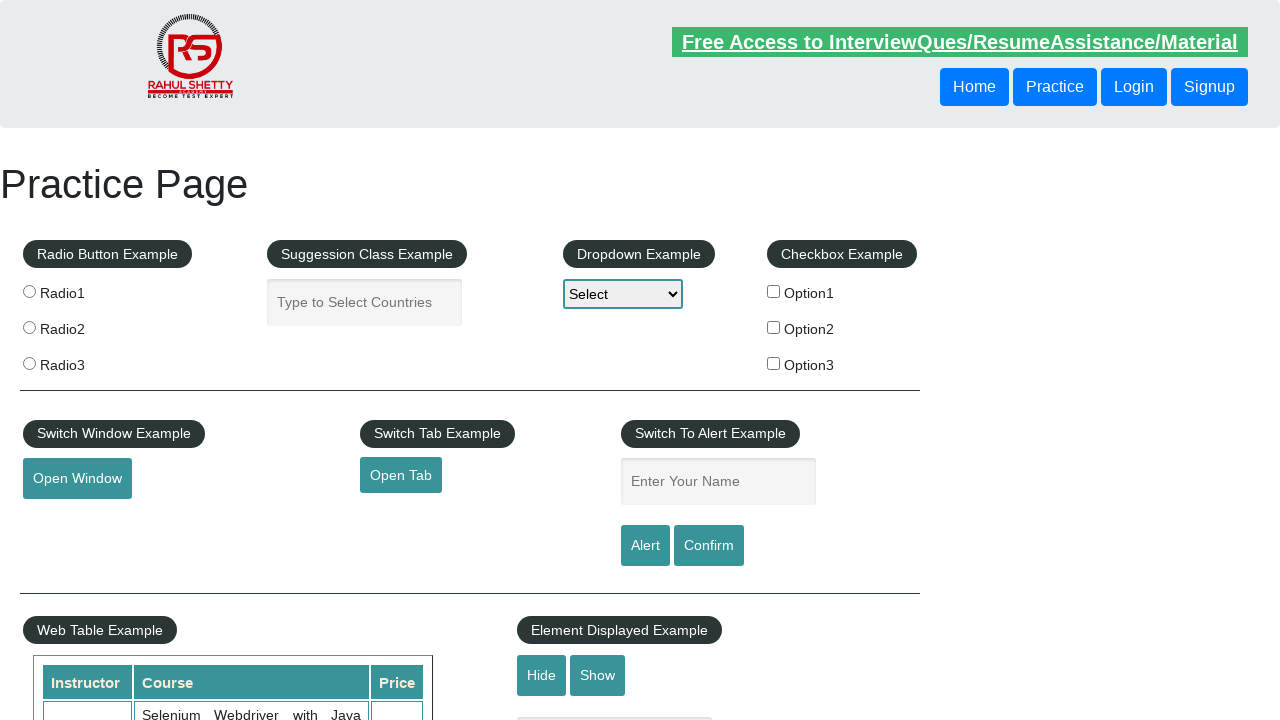

Located the opentab element
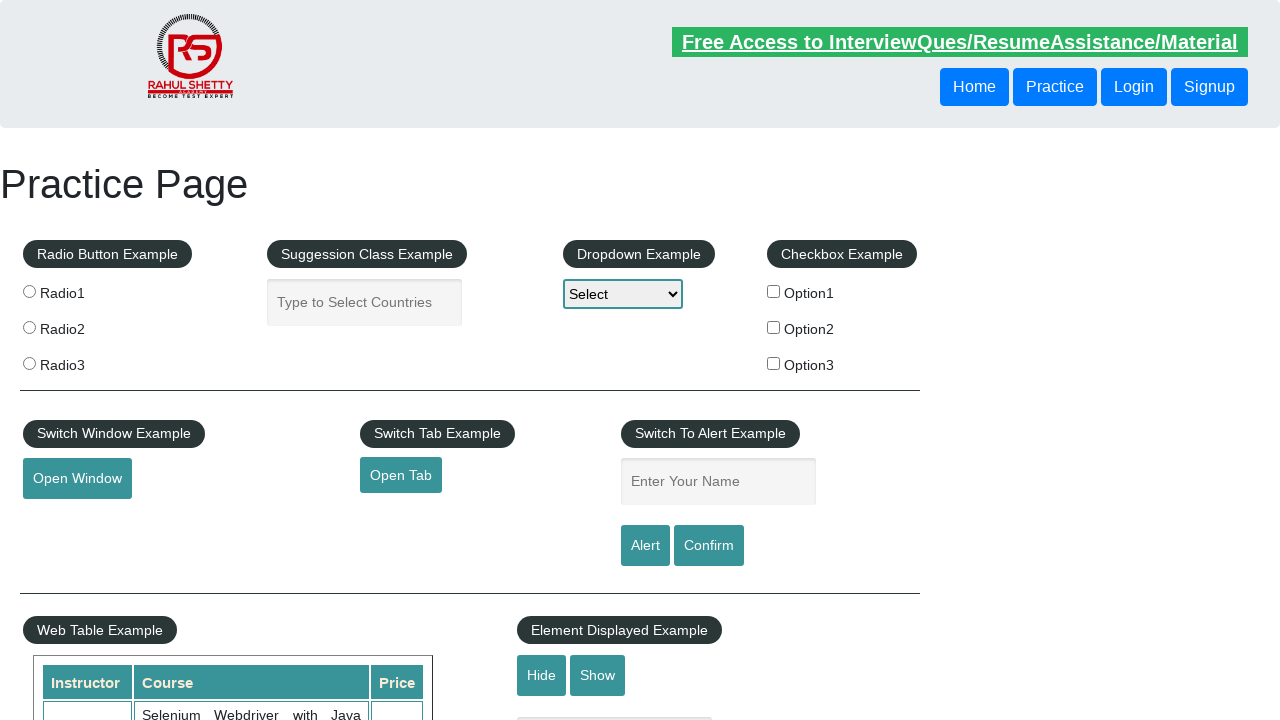

Extracted href attribute from opentab element
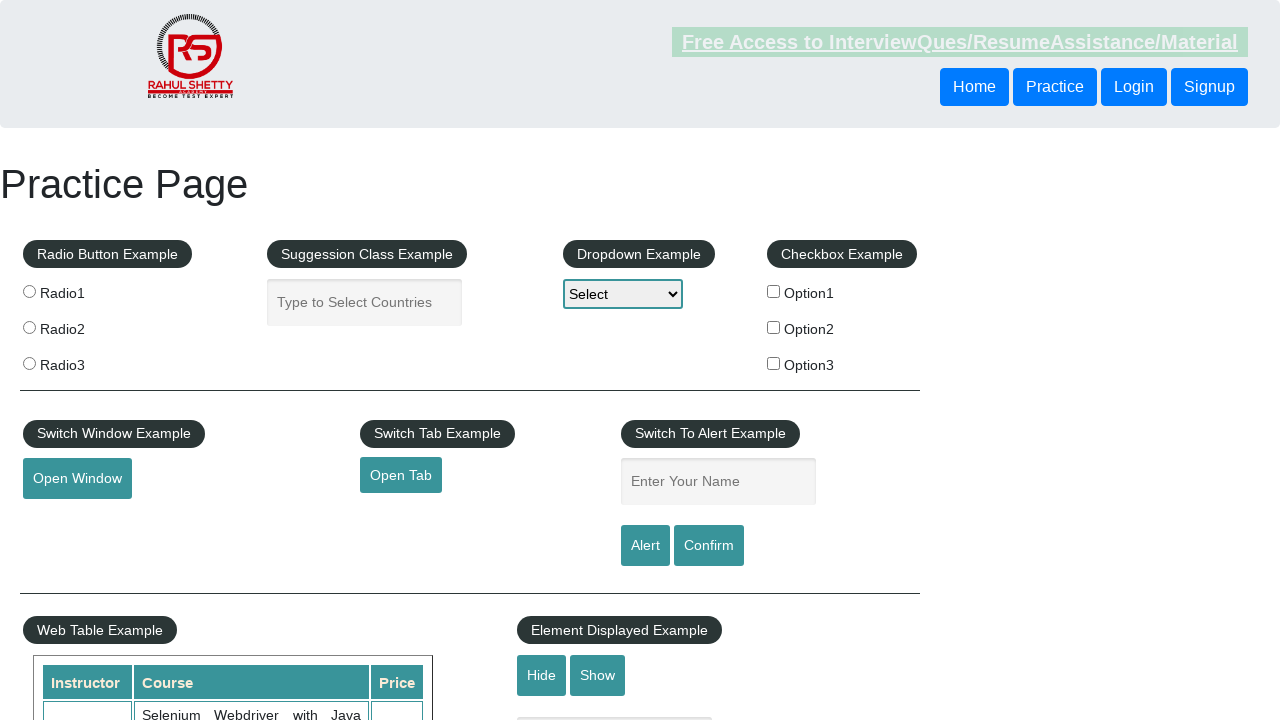

Navigated to extracted URL in new tab
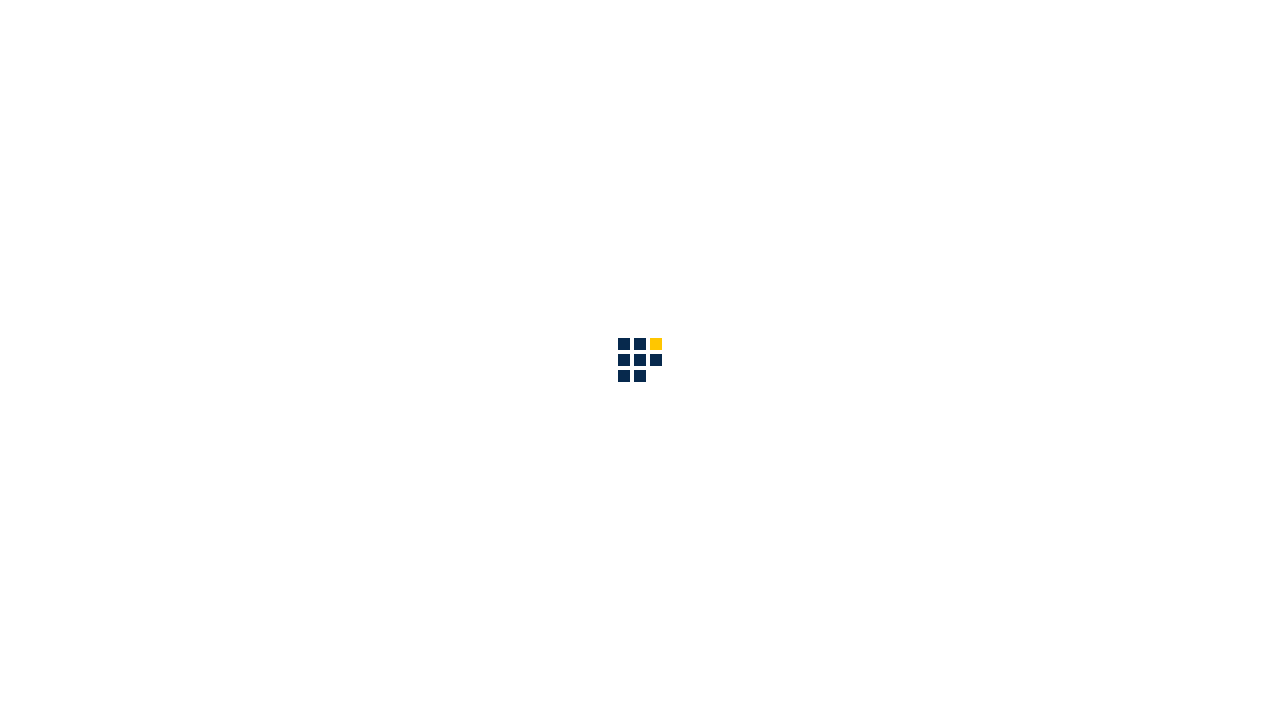

Clicked 'Access all our Courses' link at (1092, 124) on text=Access all our Courses
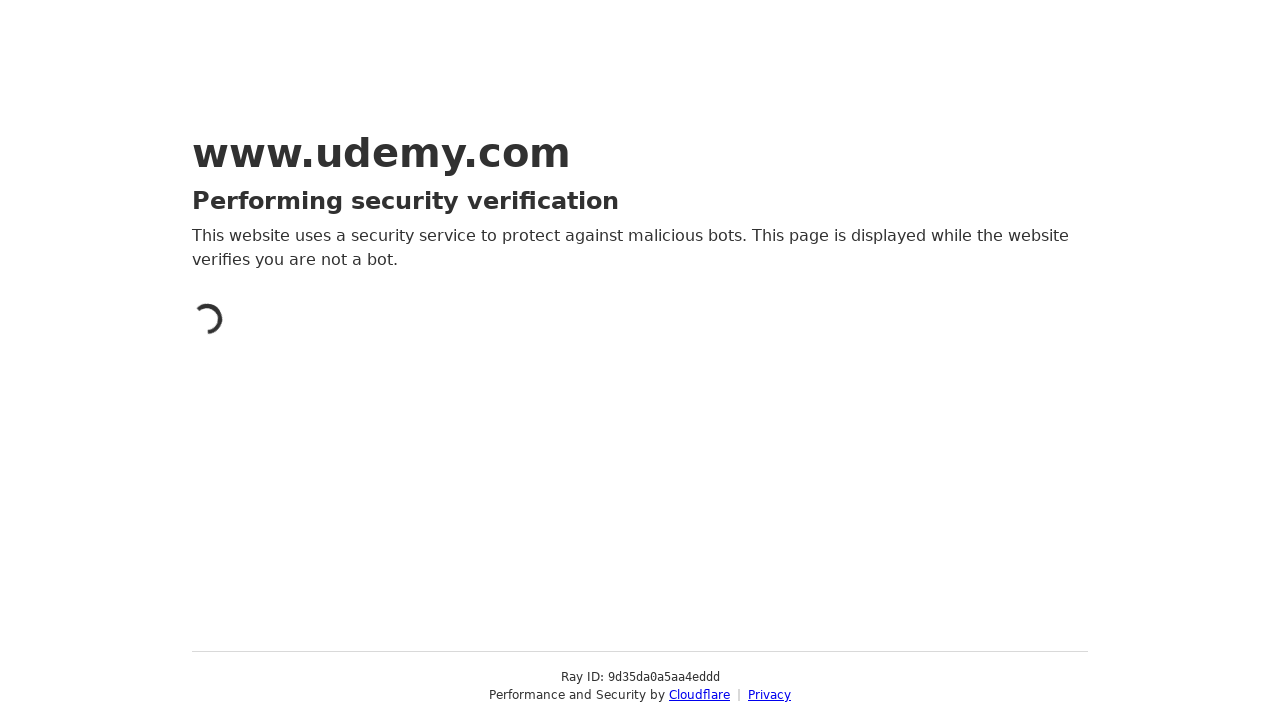

Navigated back to original AutomationPractice page
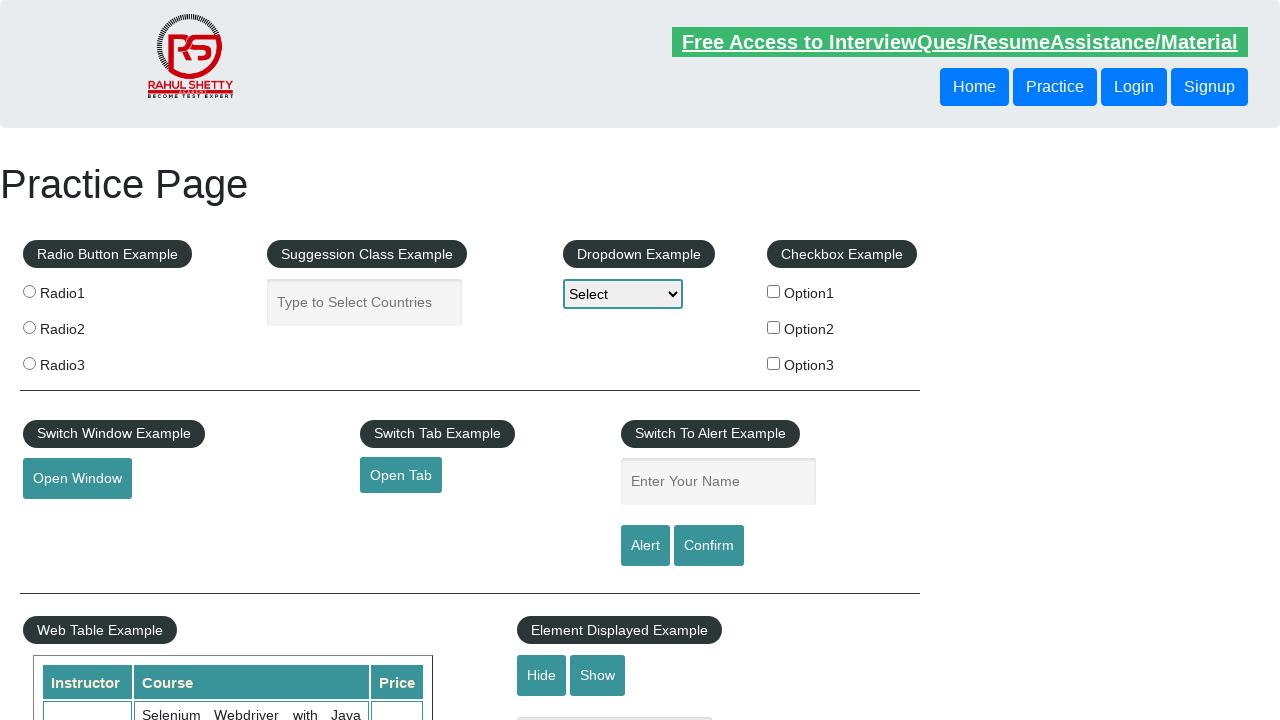

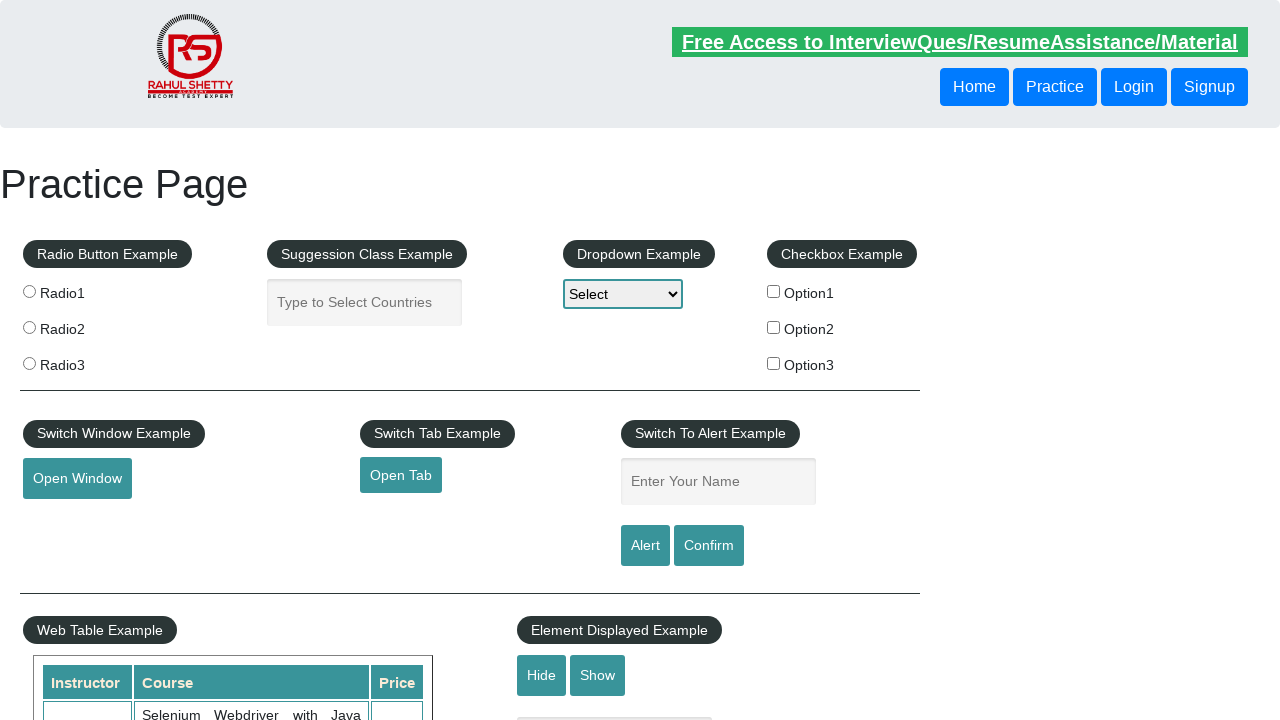